Tests registration validation when username field is left empty but password is provided

Starting URL: https://www.demoblaze.com/index.html

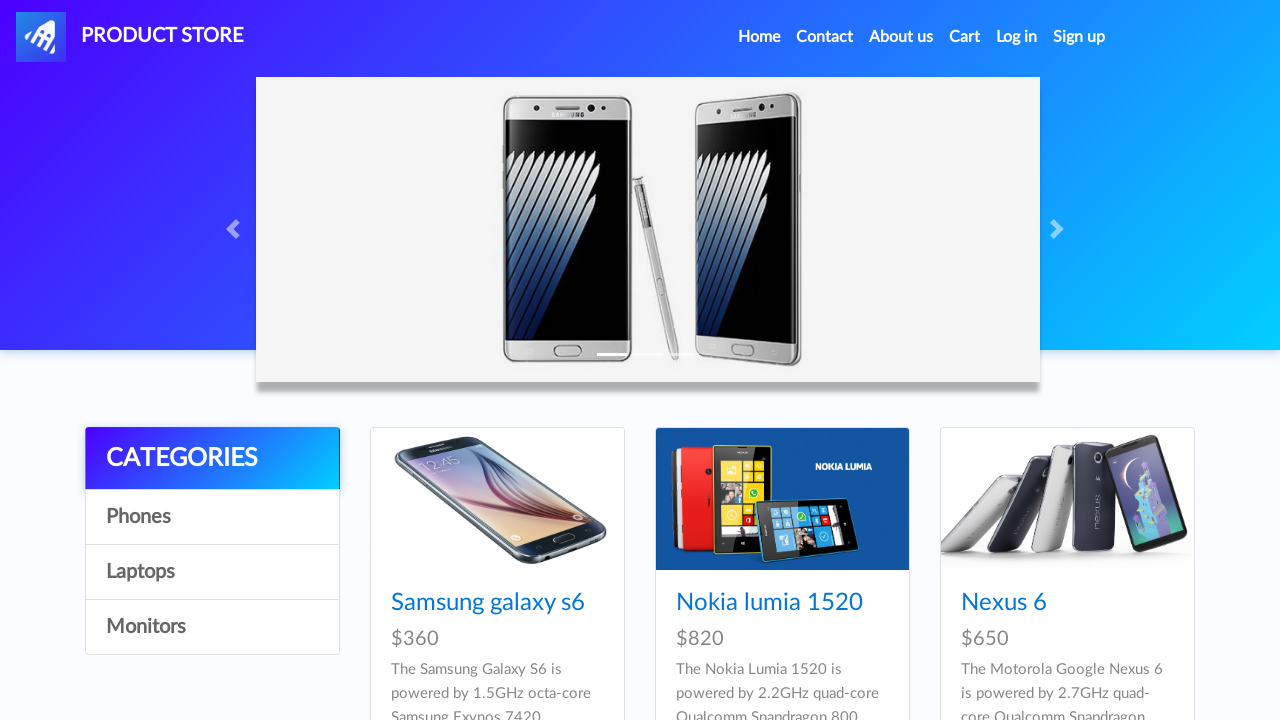

Clicked Sign up link in navigation at (1079, 37) on internal:role=link[name="Sign up"i]
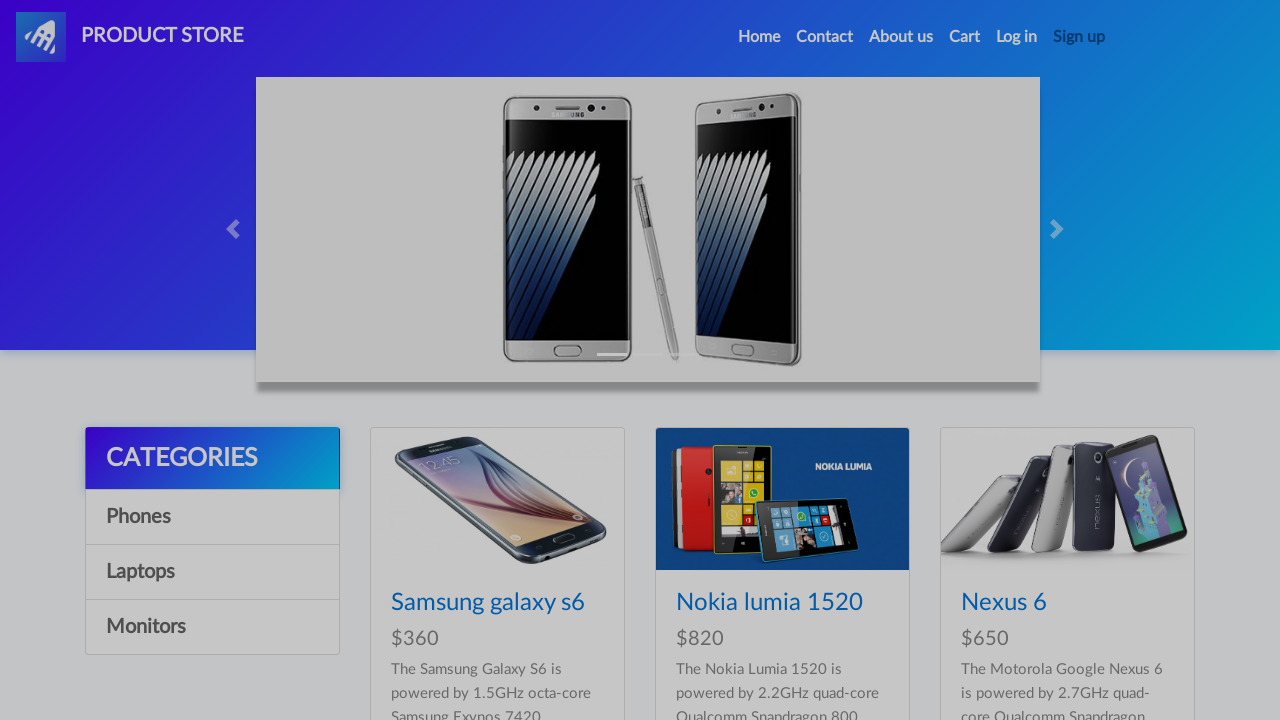

Registration popup appeared with username and password fields
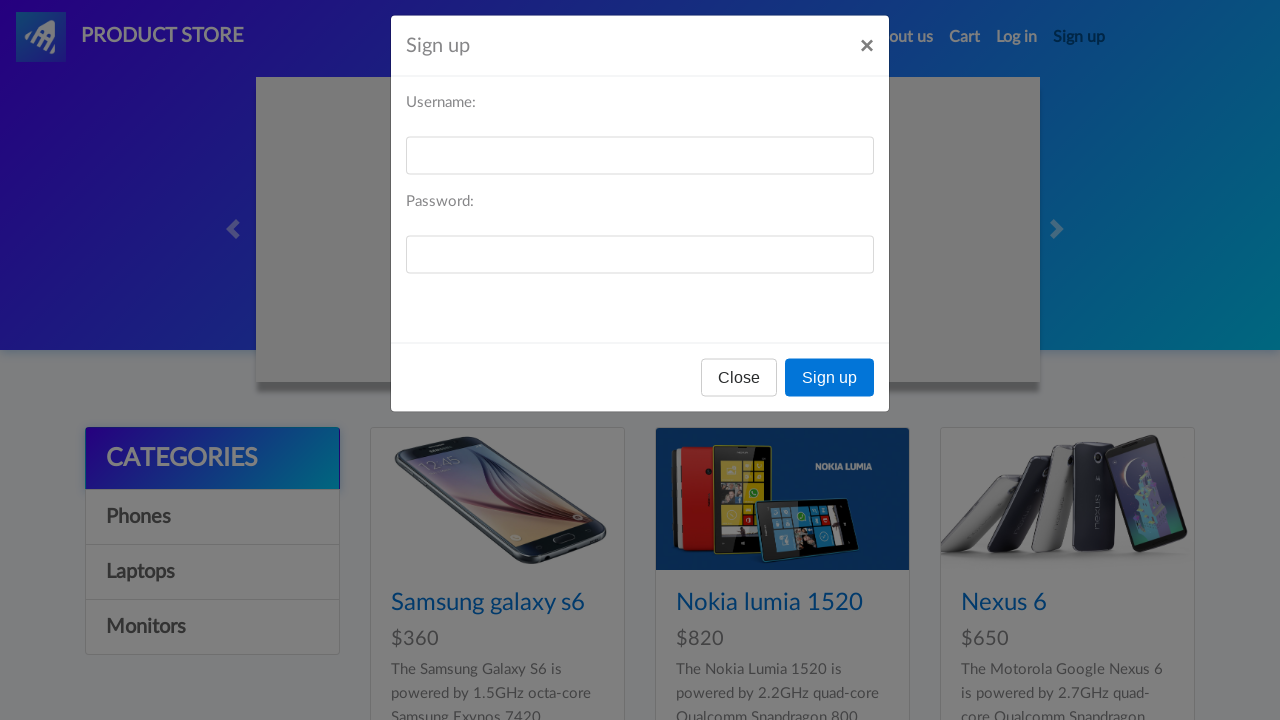

Clicked on Password field at (640, 270) on internal:label="Password:"i
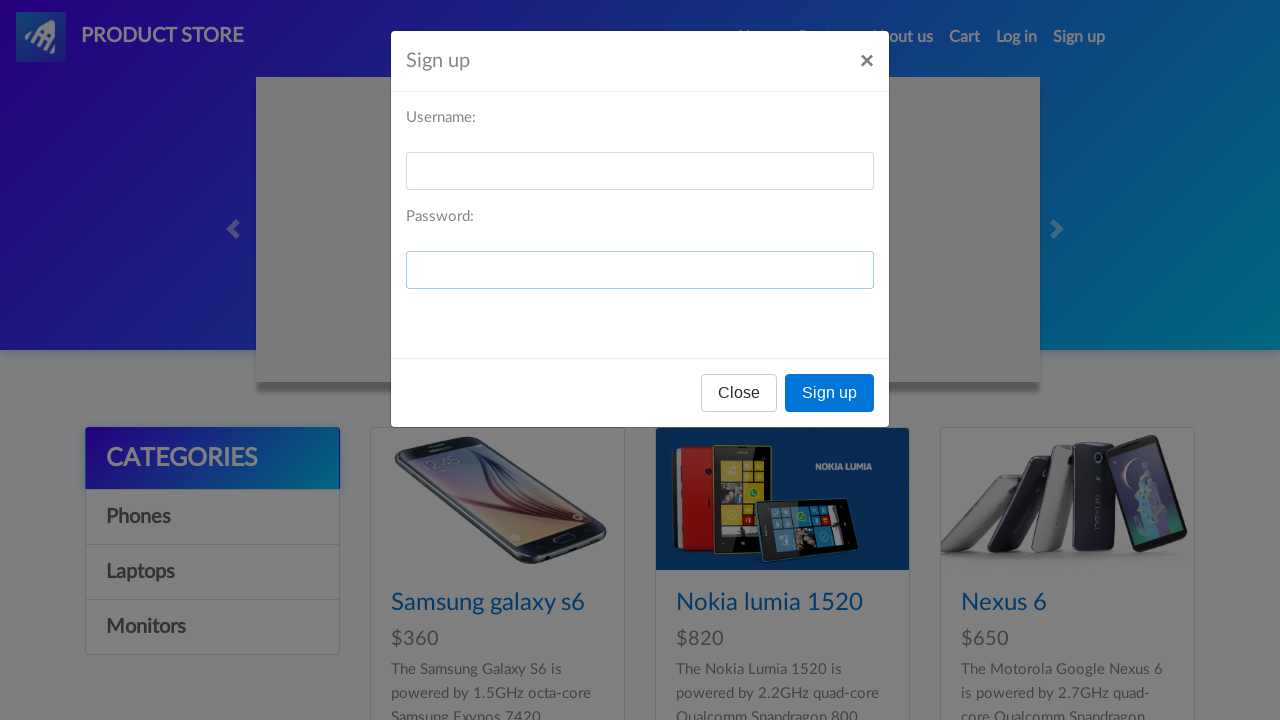

Filled Password field with 'password' on internal:label="Password:"i
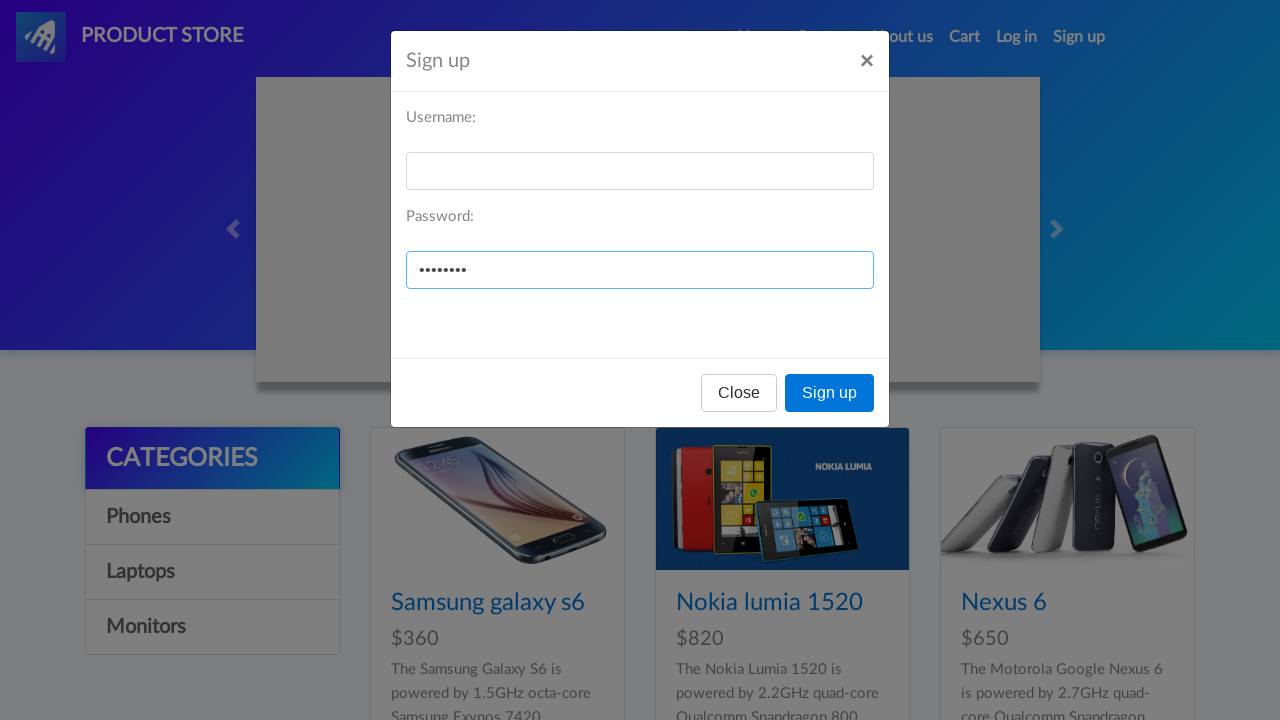

Clicked Sign up button to submit registration form with empty username at (830, 393) on internal:role=button[name="Sign up"i]
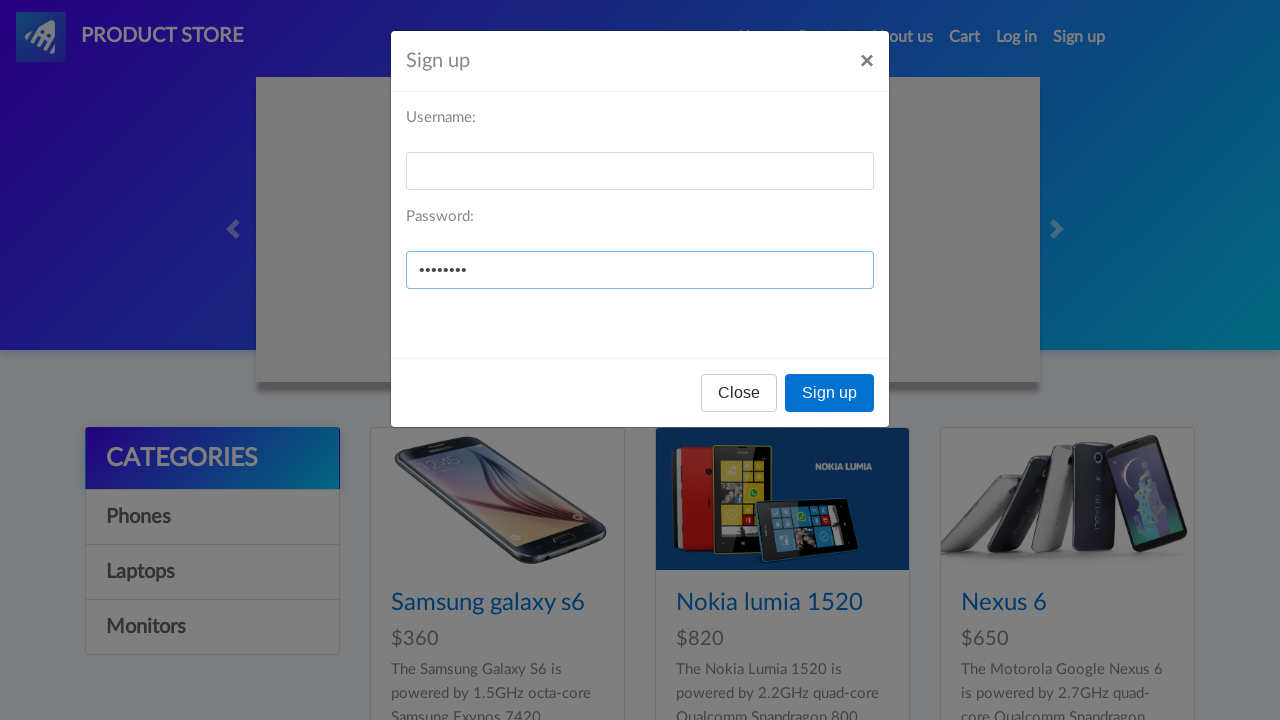

Waited 1 second for validation alert to appear
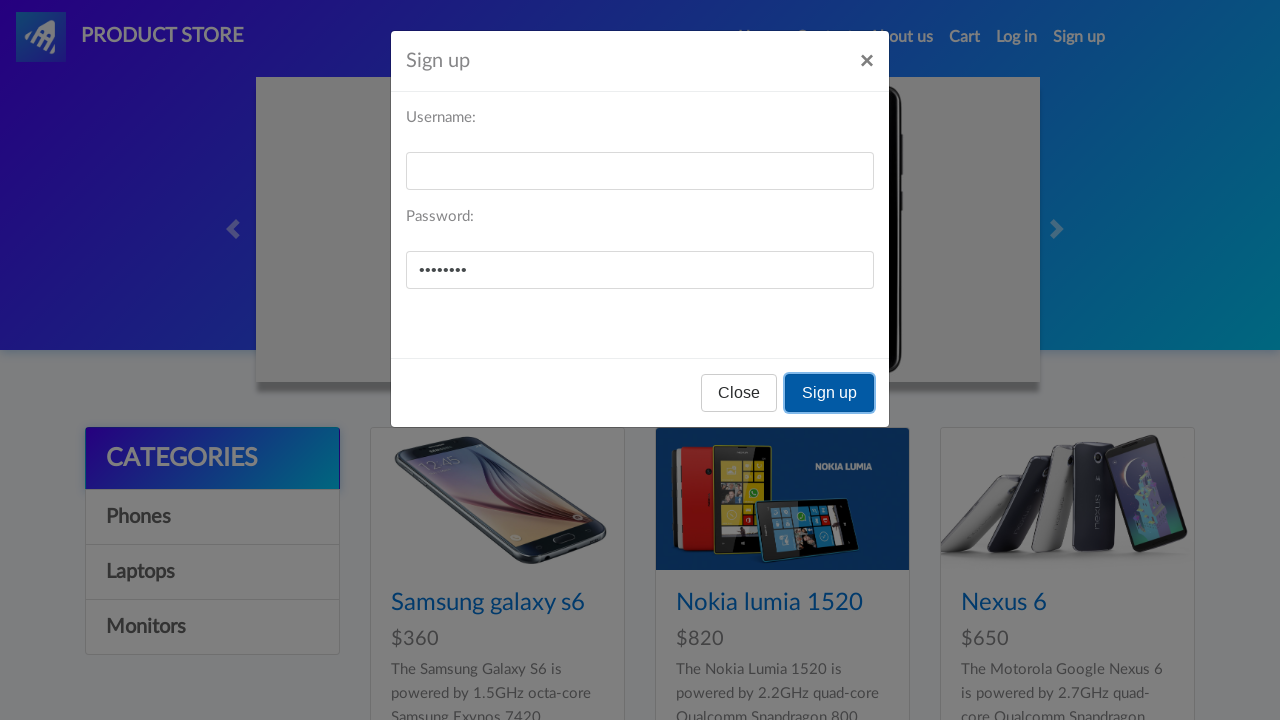

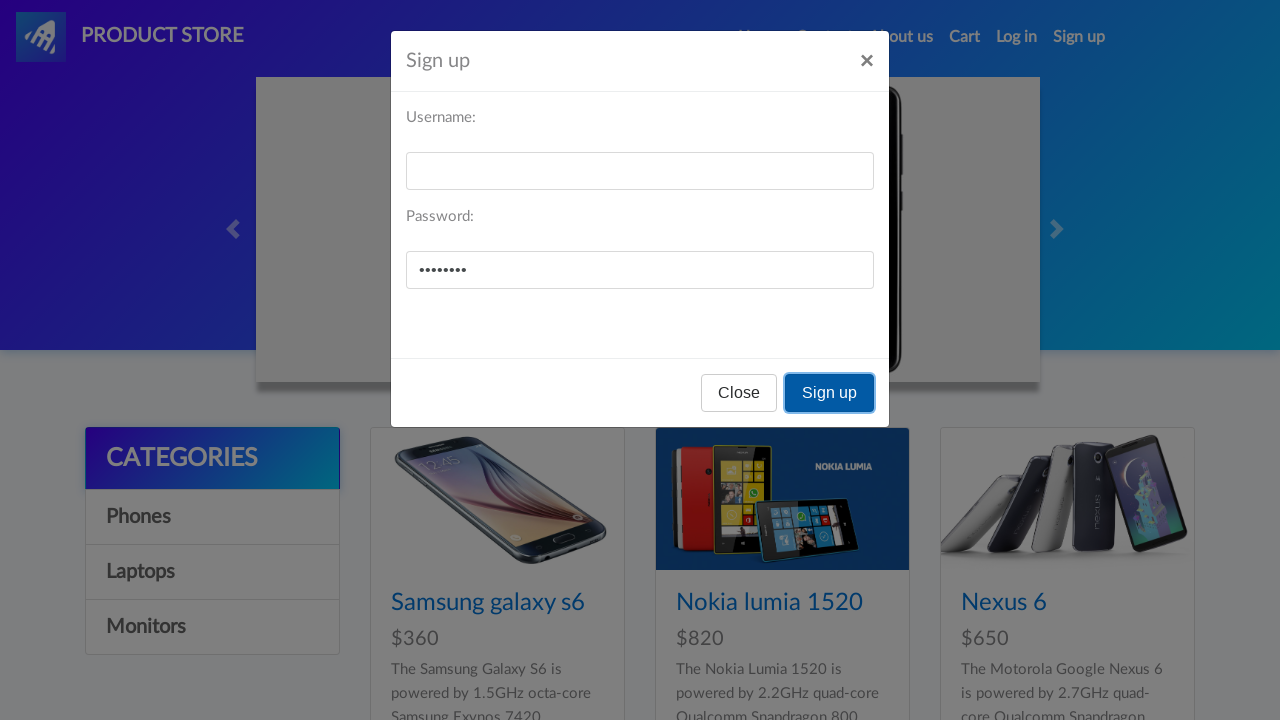